Tests JavaScript prompt alert functionality by triggering the alert, entering text into the prompt, accepting it, and verifying the result

Starting URL: https://the-internet.herokuapp.com/javascript_alerts

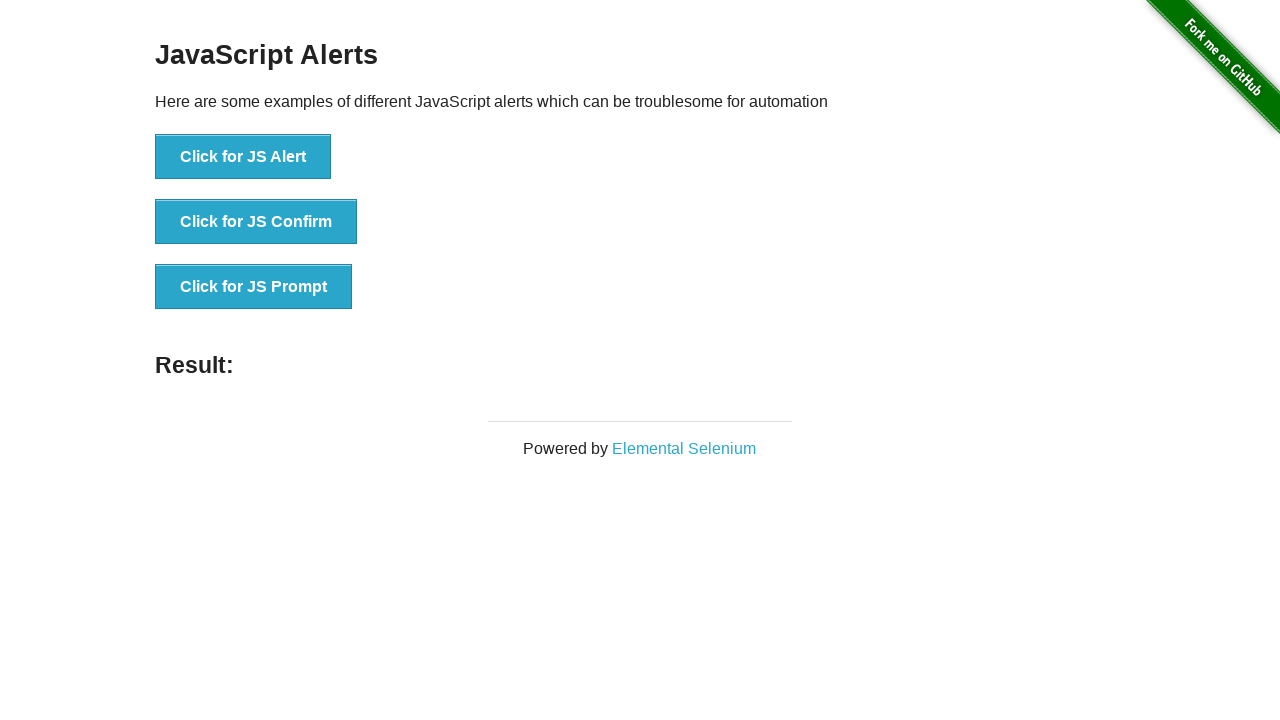

Clicked 'Click for JS Prompt' button to trigger JavaScript prompt alert at (254, 287) on xpath=//button[normalize-space()='Click for JS Prompt']
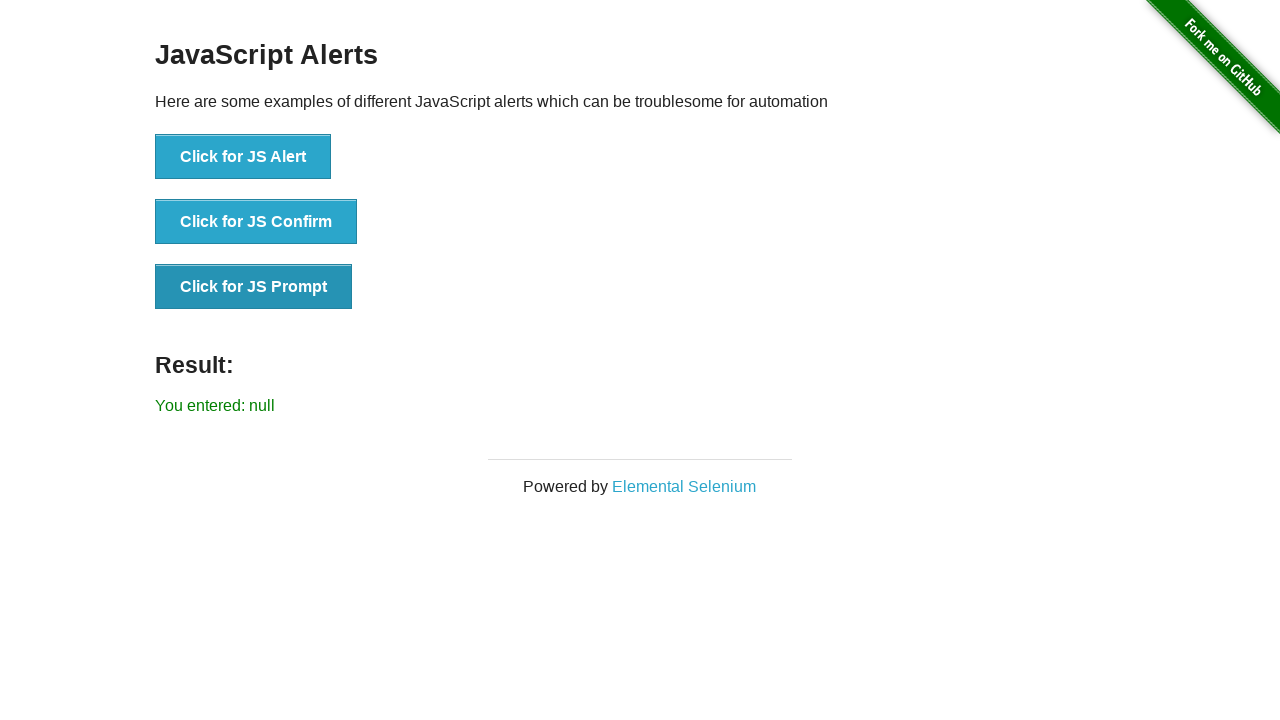

Set up dialog handler to accept prompt with 'Welcome' text
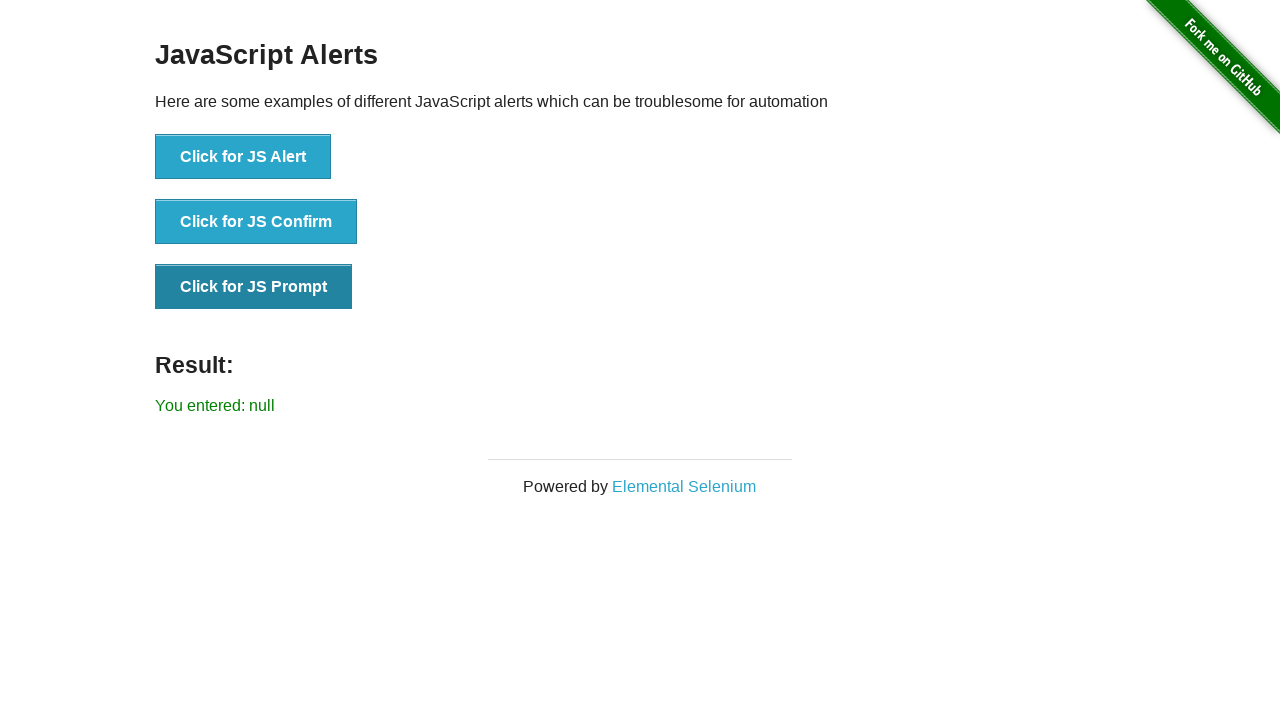

Waited for result element to appear on page
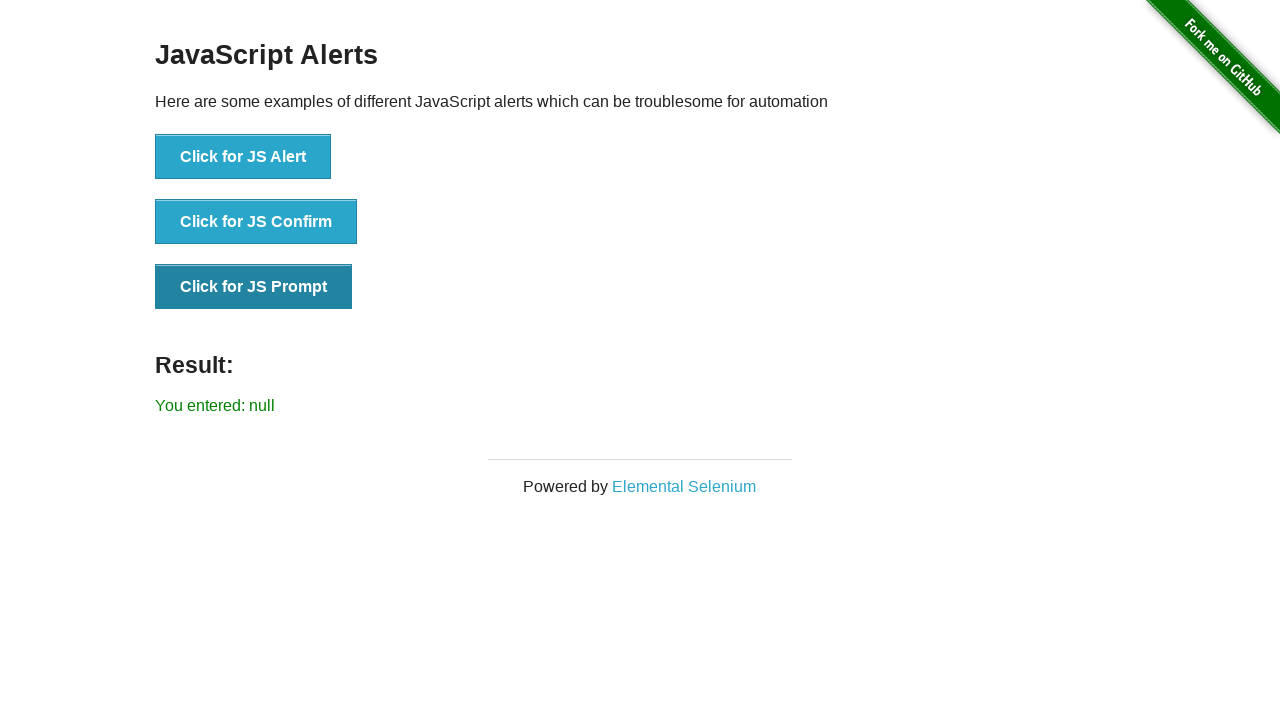

Retrieved result text from page
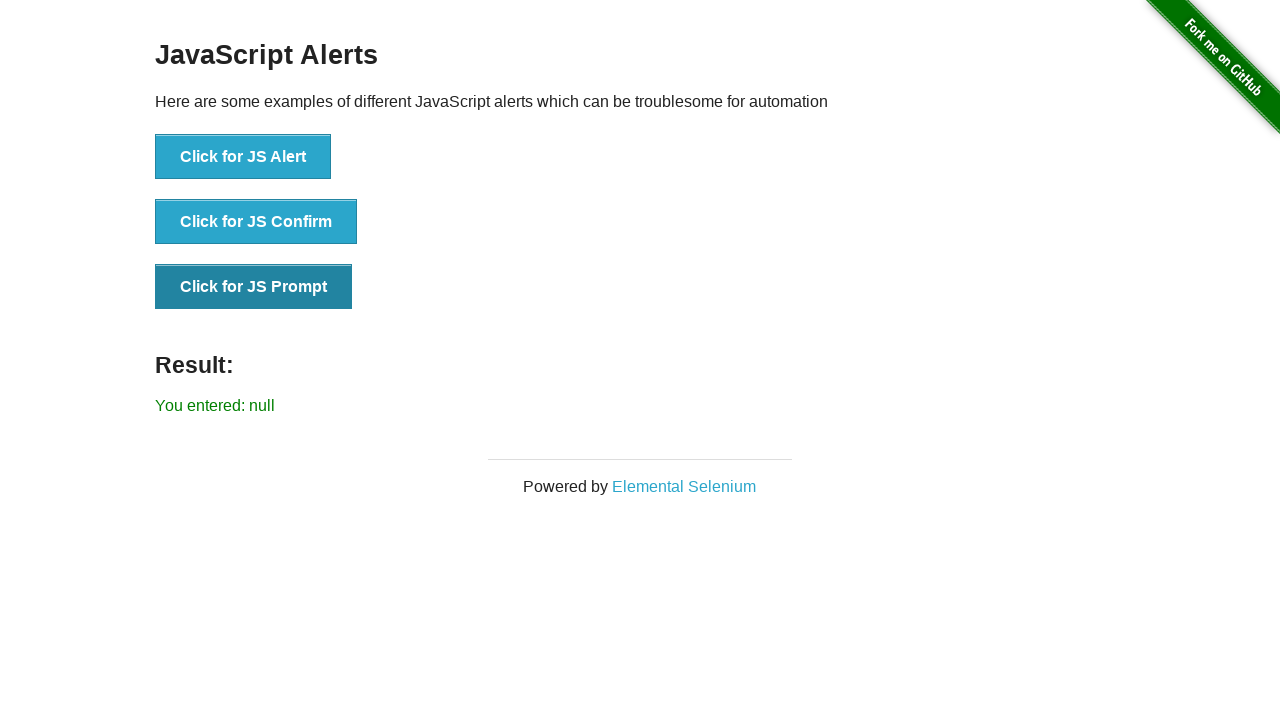

Result text mismatch - expected 'You entered: Welcome' but got 'You entered: null'
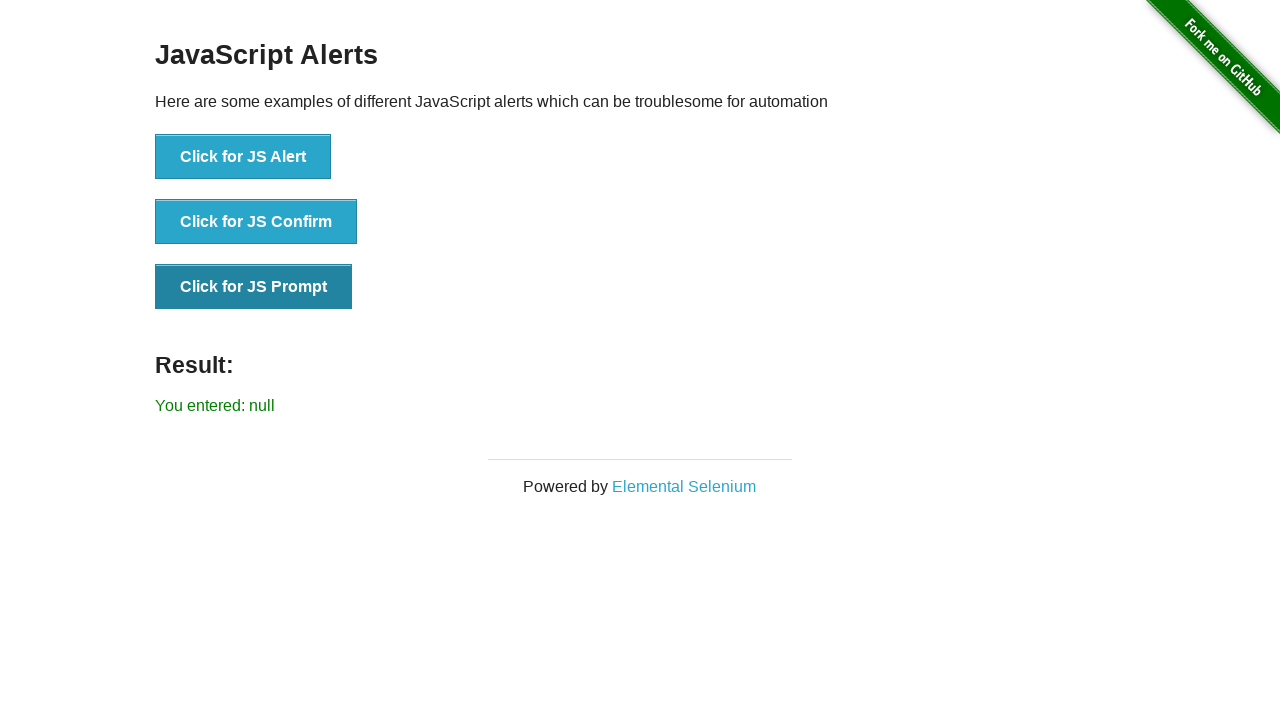

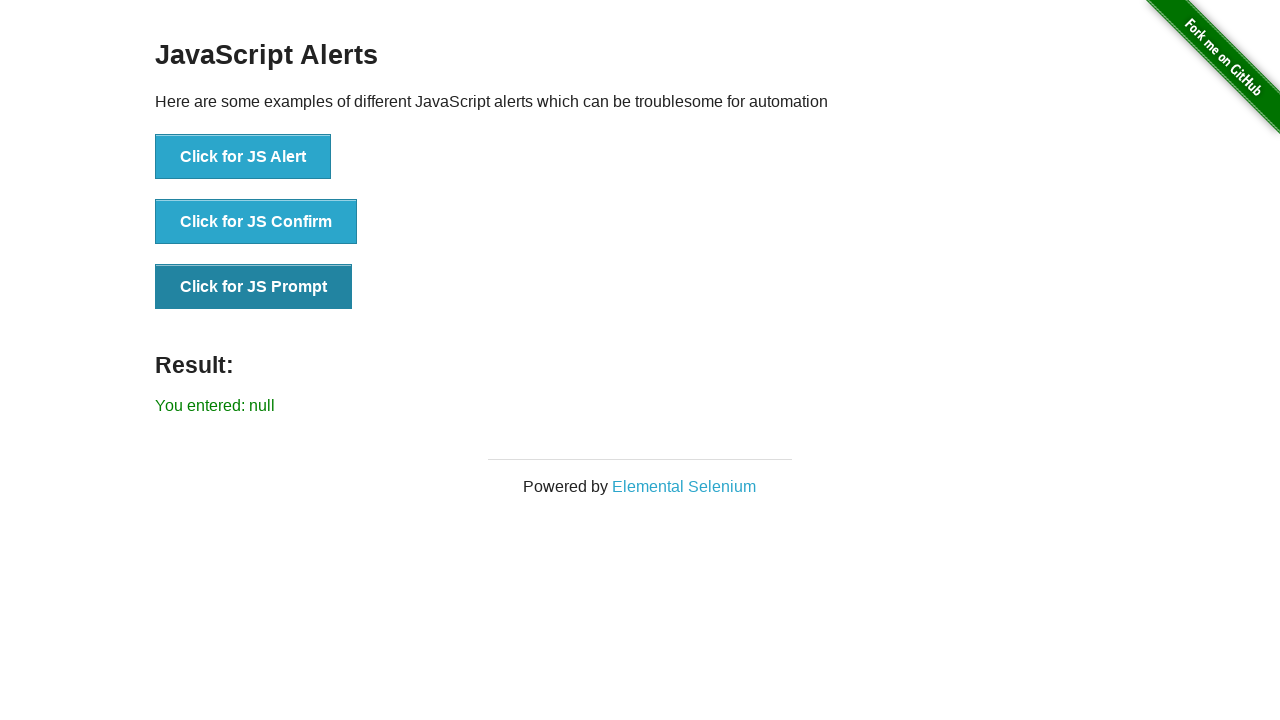